Tests various web form elements including text input, password, textarea, dropdown select, datalist, file upload, checkboxes, radio buttons, range slider, date input, and form submission on Selenium's demo web form page

Starting URL: https://www.selenium.dev/selenium/web/web-form.html

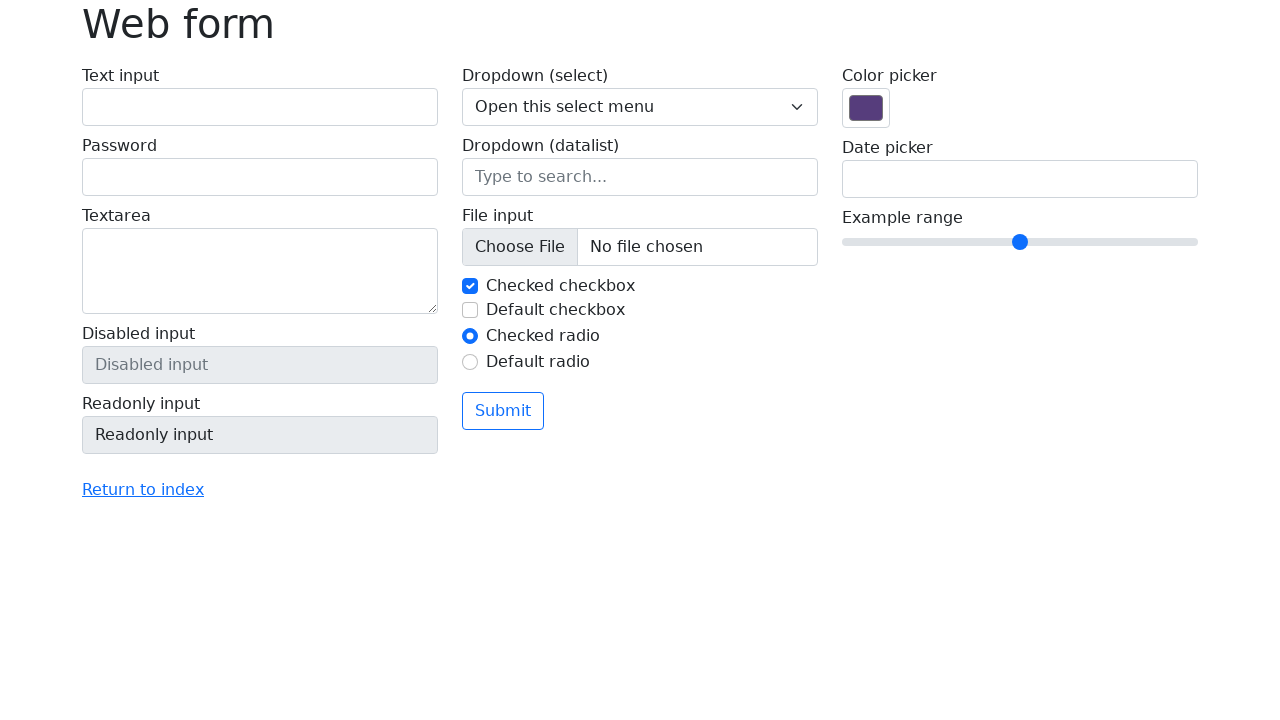

Verified page title is 'Web form'
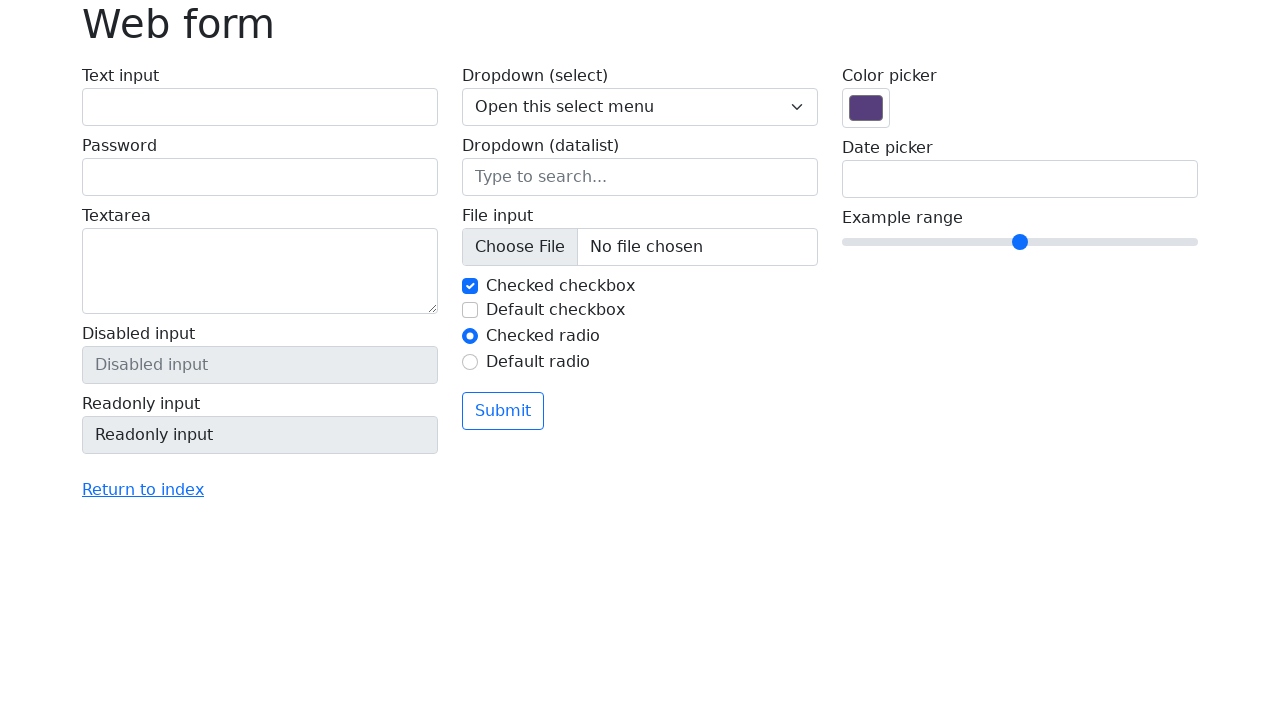

Filled text input with 'TestUser' on input[name='my-text']
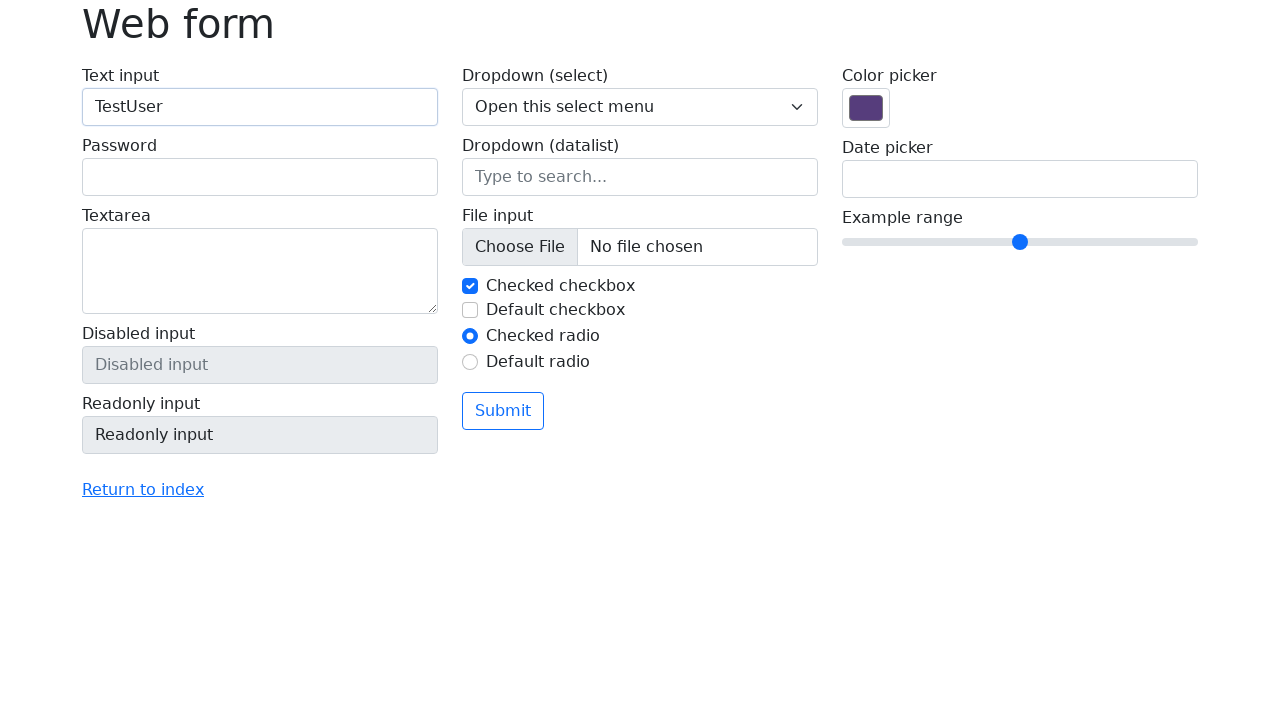

Filled password field with 'salasana123' on input[name='my-password']
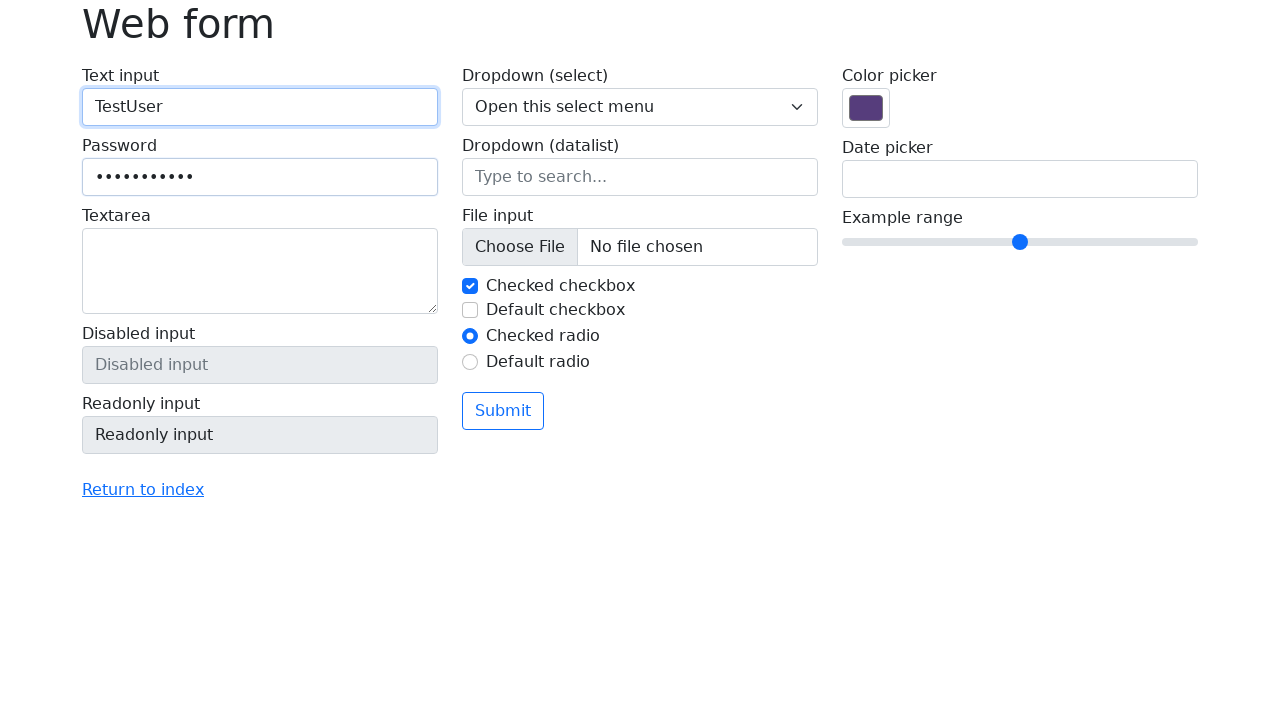

Filled textarea with test message on textarea[name='my-textarea']
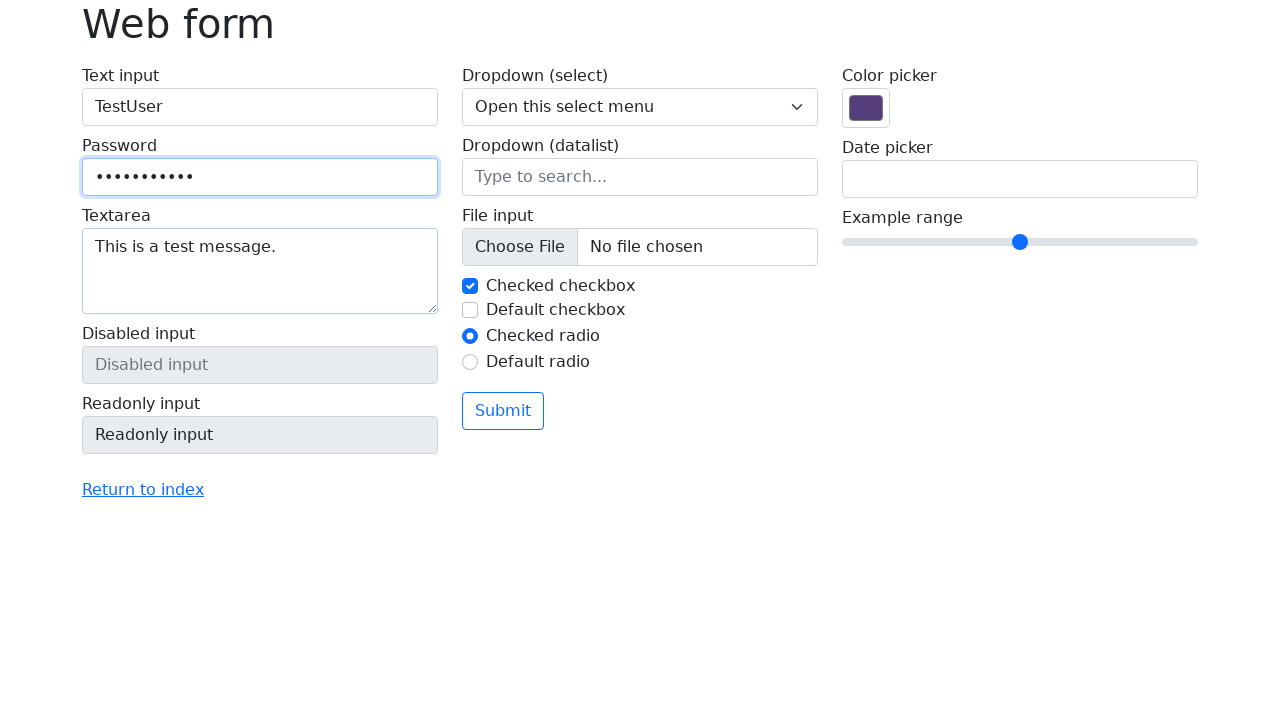

Clicked readonly input field at (260, 435) on [name='my-readonly']
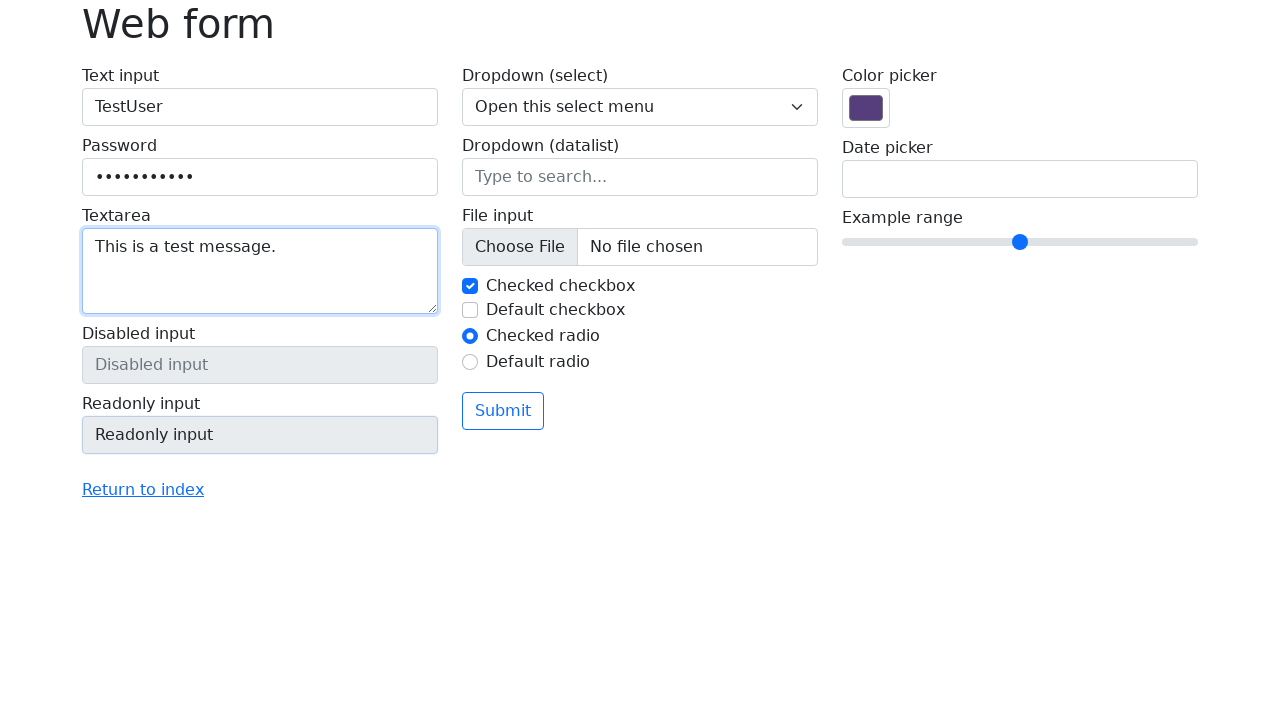

Selected option '2' from dropdown on select[name='my-select']
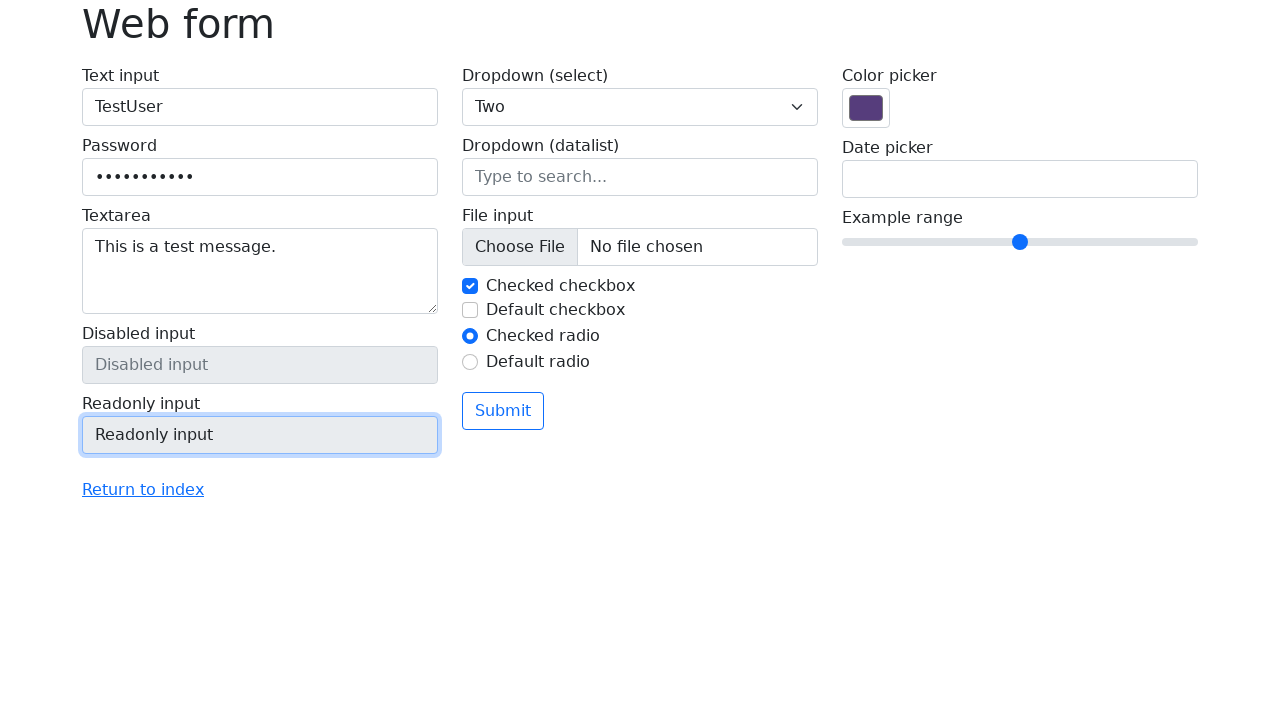

Filled datalist input with 'San Francisco' on input[name='my-datalist']
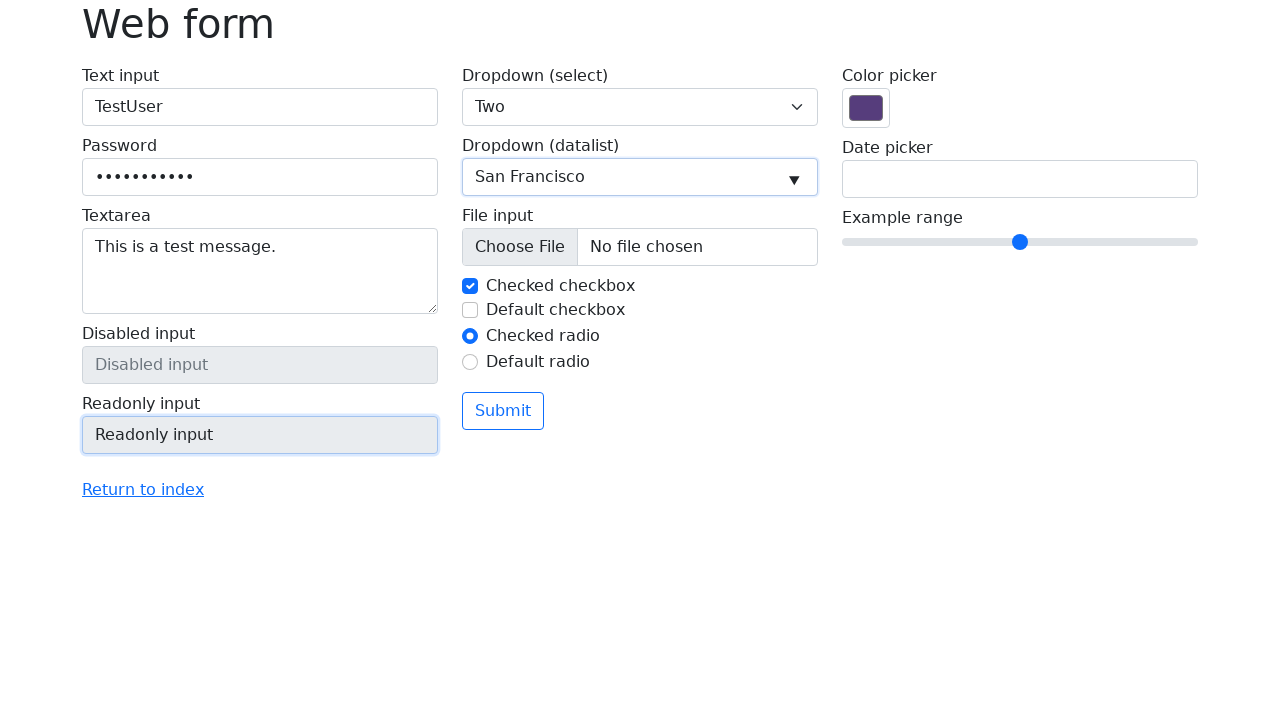

Uploaded test file
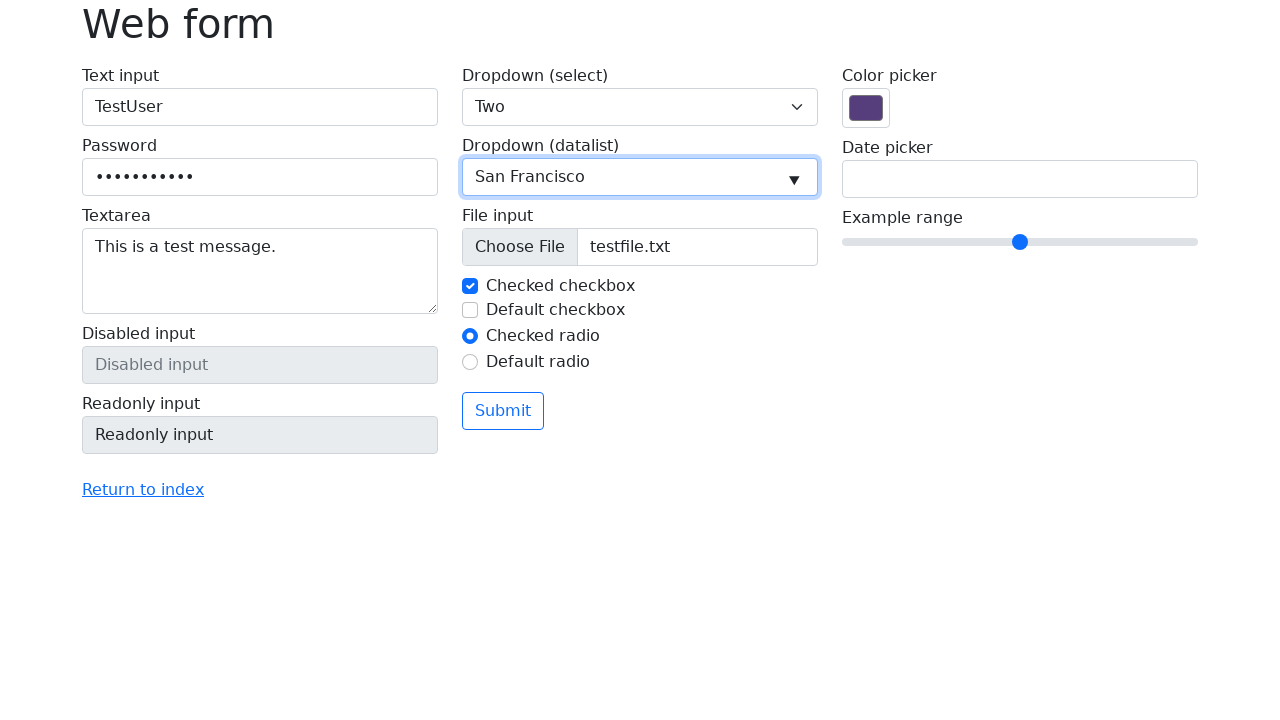

Checked first checkbox on #my-check-1
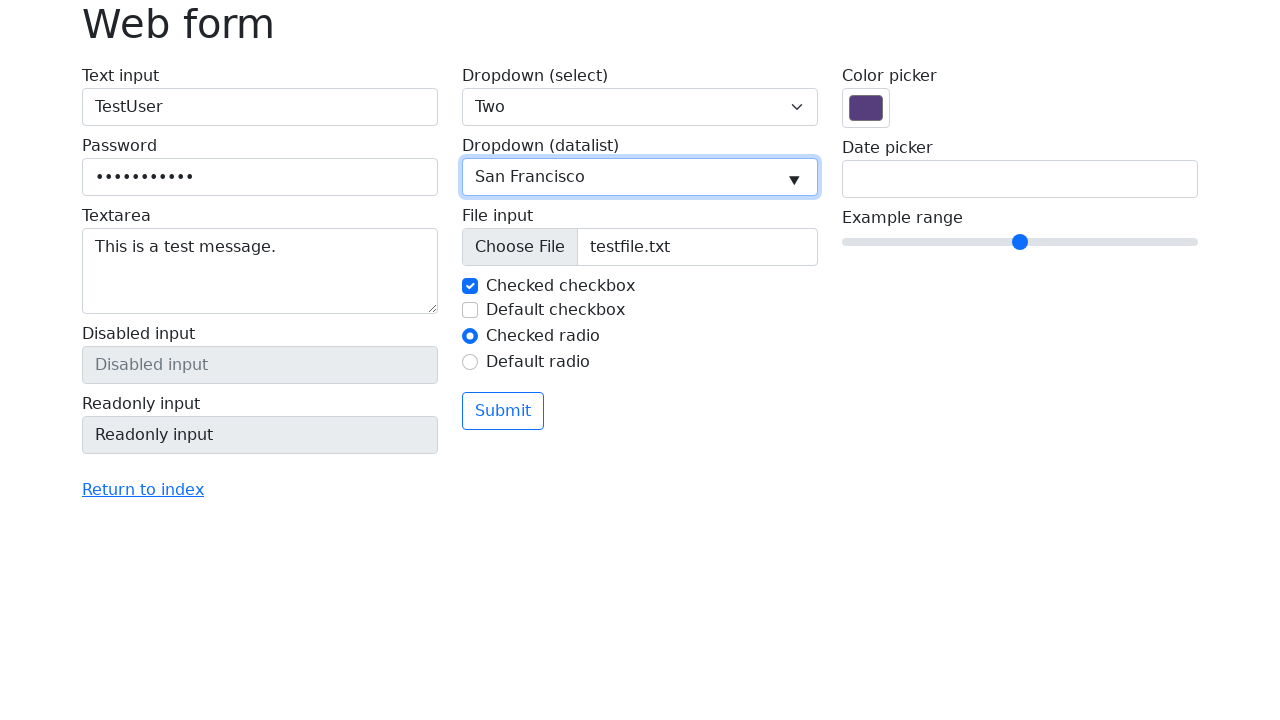

Checked second checkbox at (470, 310) on #my-check-2
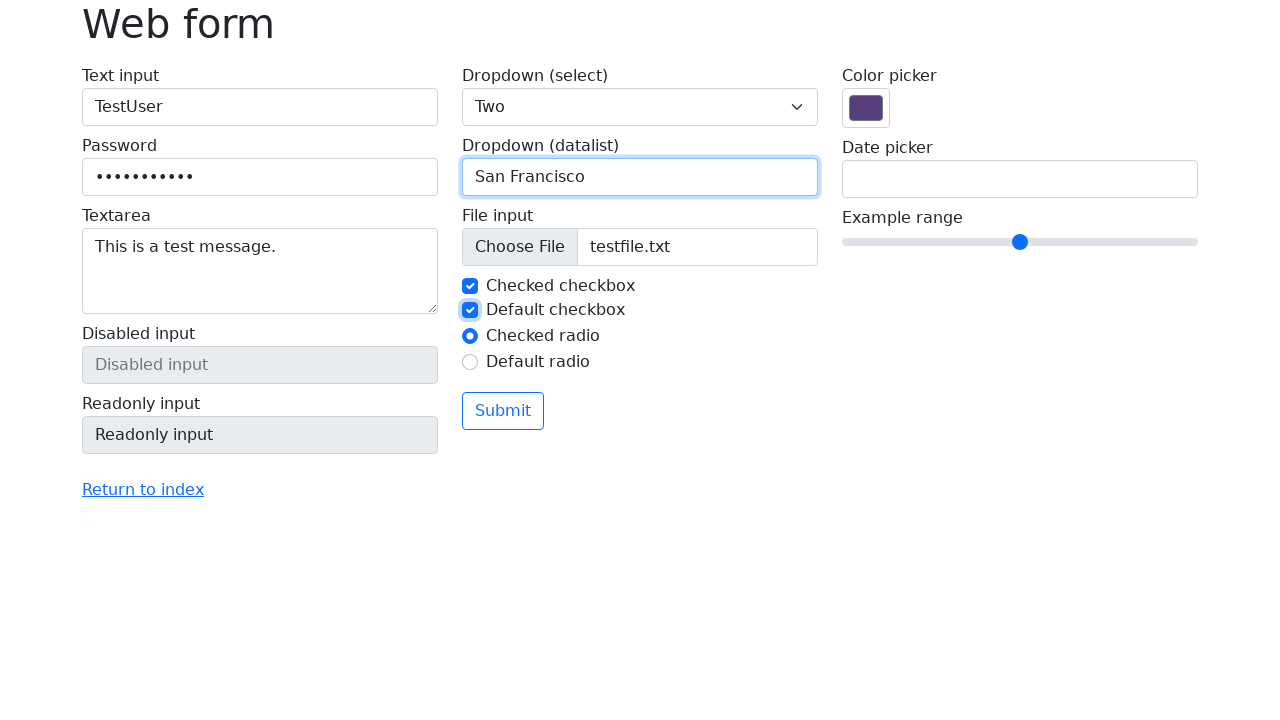

Verified first checkbox is checked
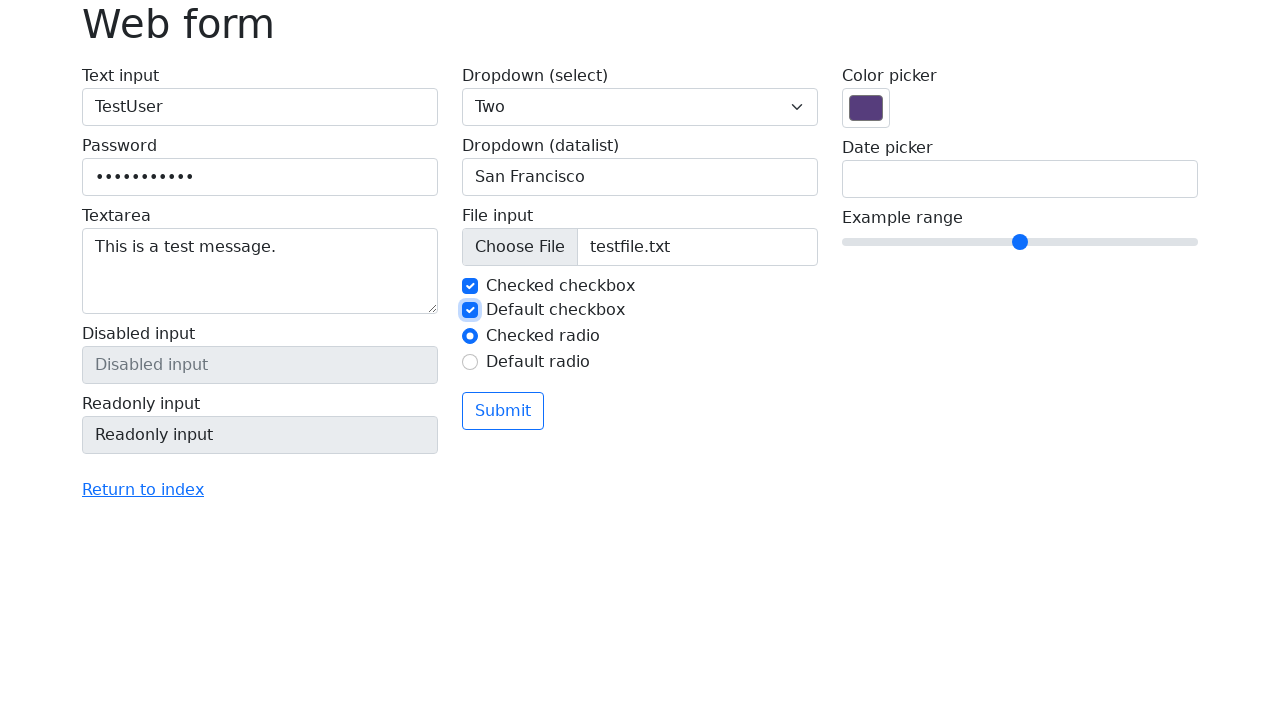

Verified second checkbox is checked
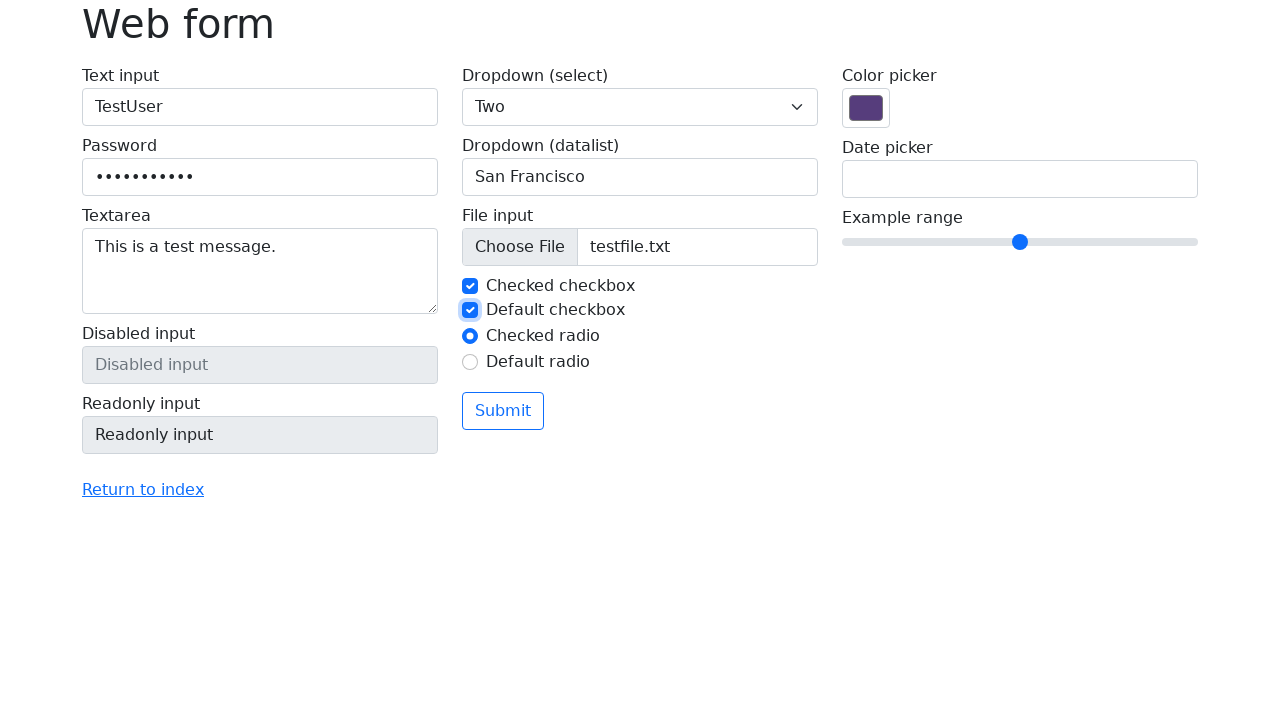

Unchecked second checkbox at (470, 310) on #my-check-2
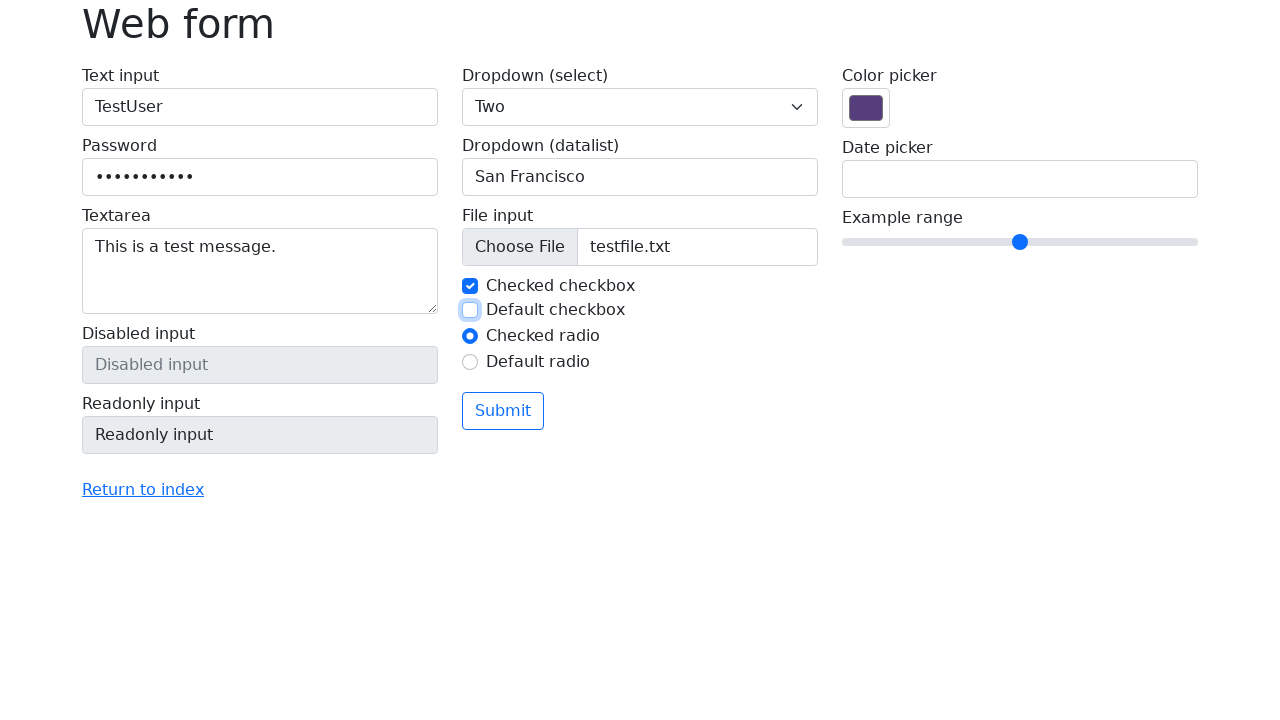

Verified second checkbox is unchecked
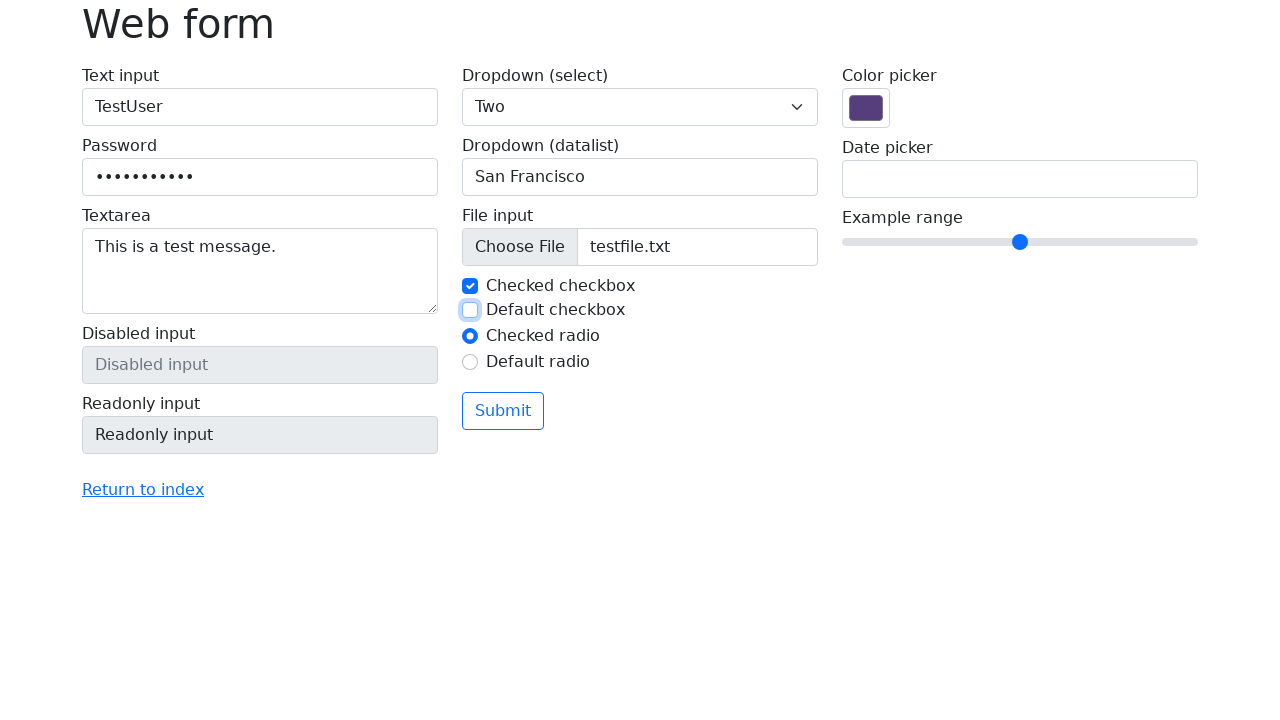

Clicked second radio button at (470, 362) on #my-radio-2
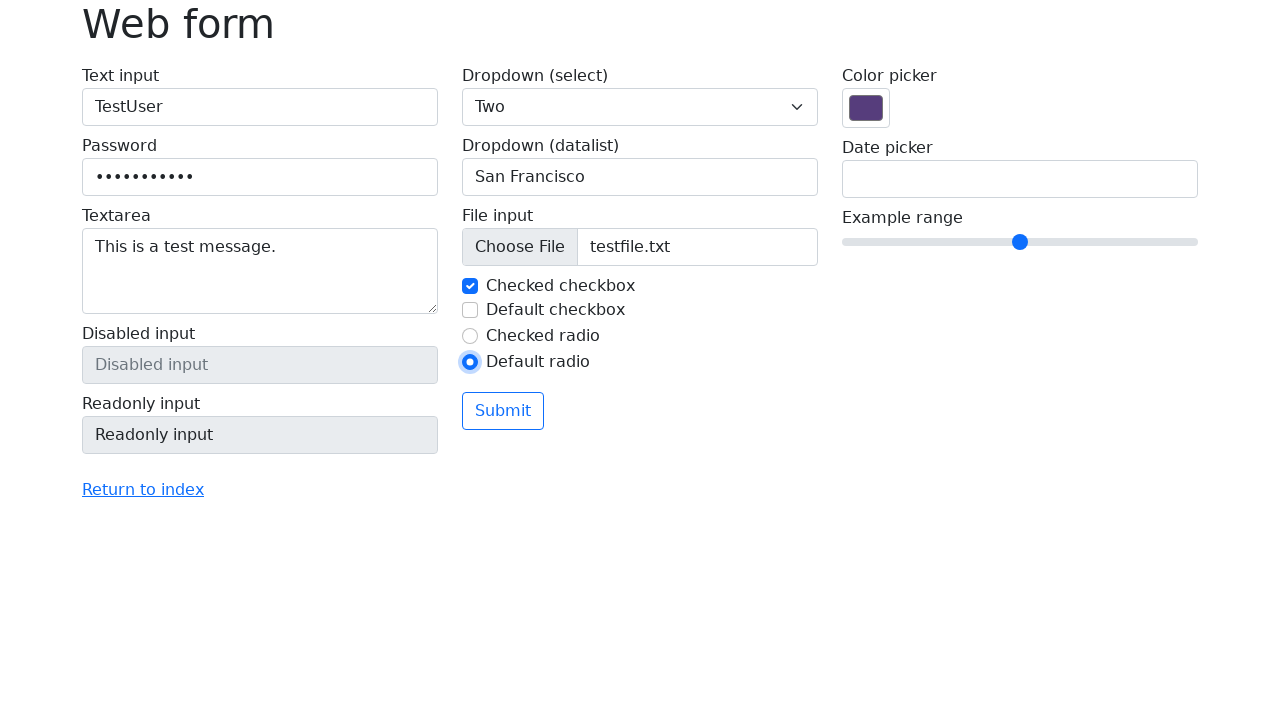

Verified second radio button is checked
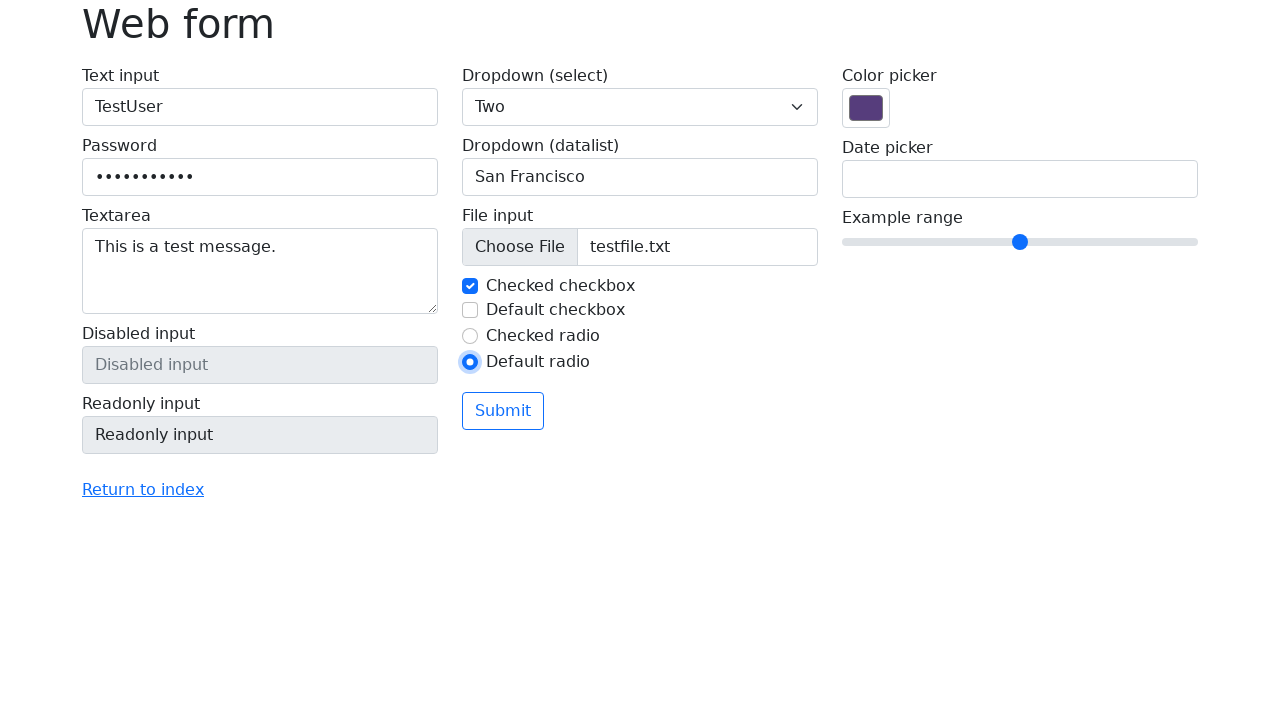

Clicked first radio button at (470, 336) on #my-radio-1
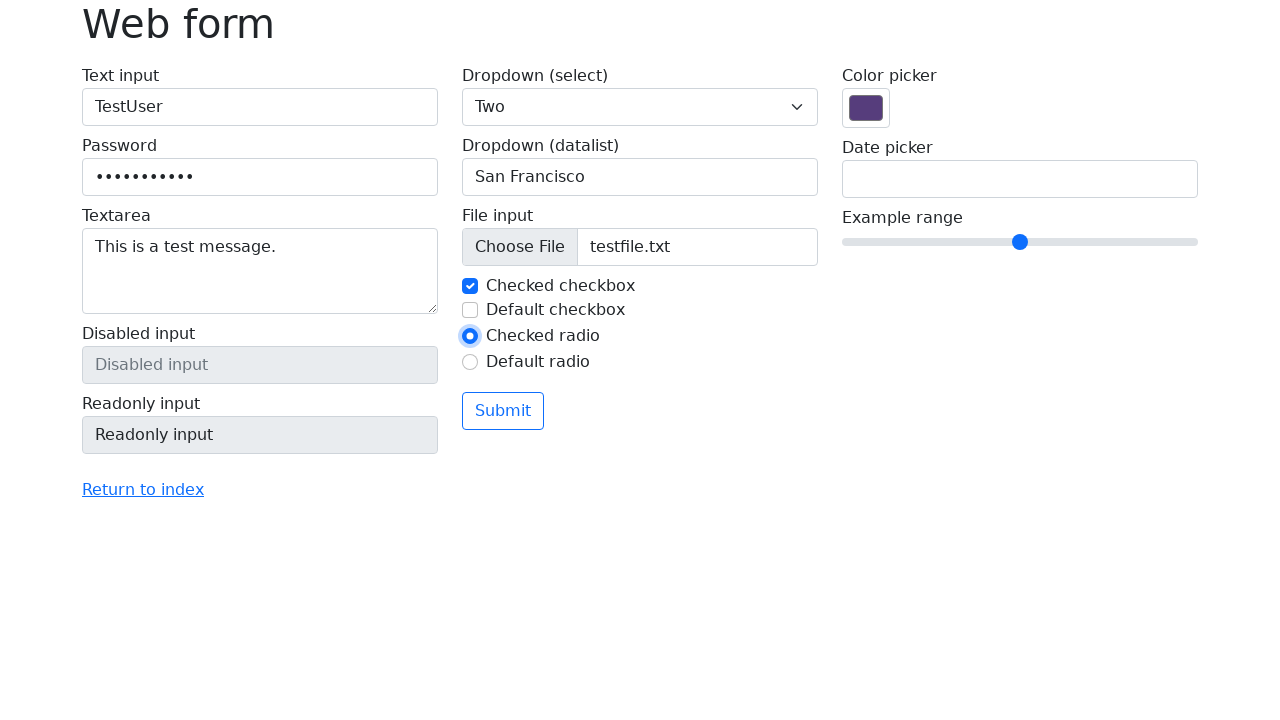

Verified first radio button is checked
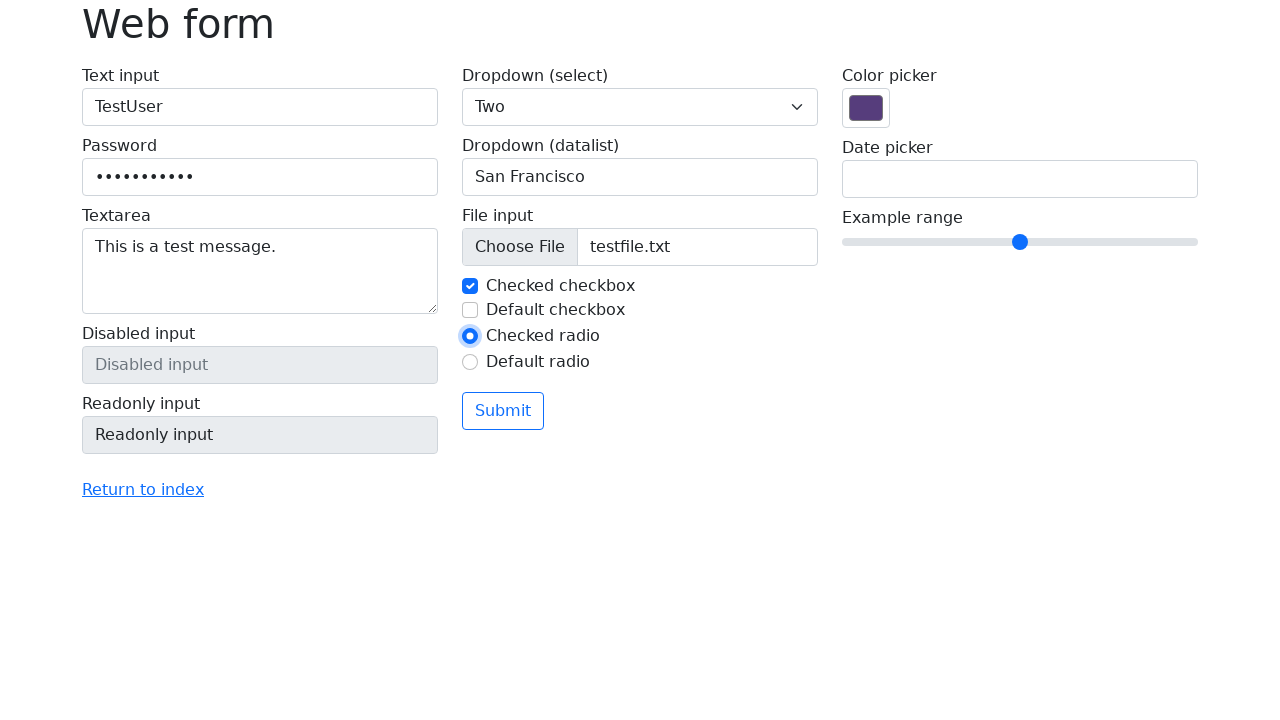

Verified second radio button is no longer checked
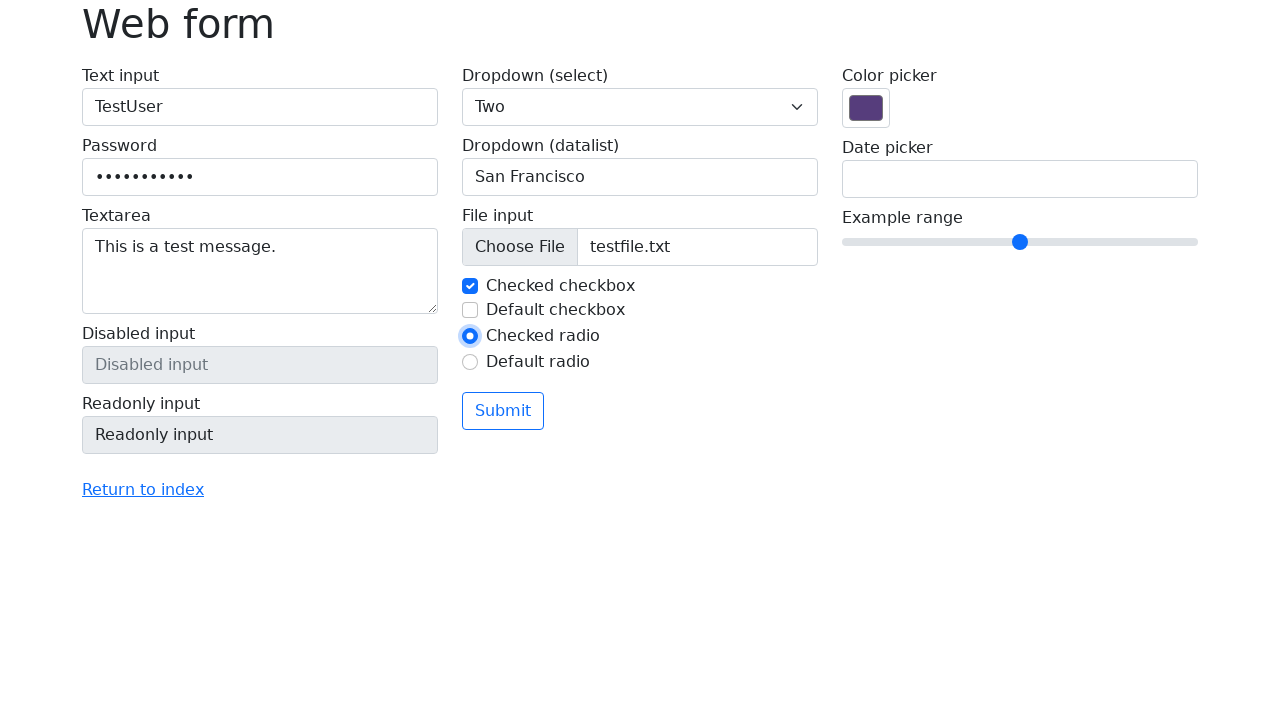

Filled date input with '2025-03-24' on input[name='my-date']
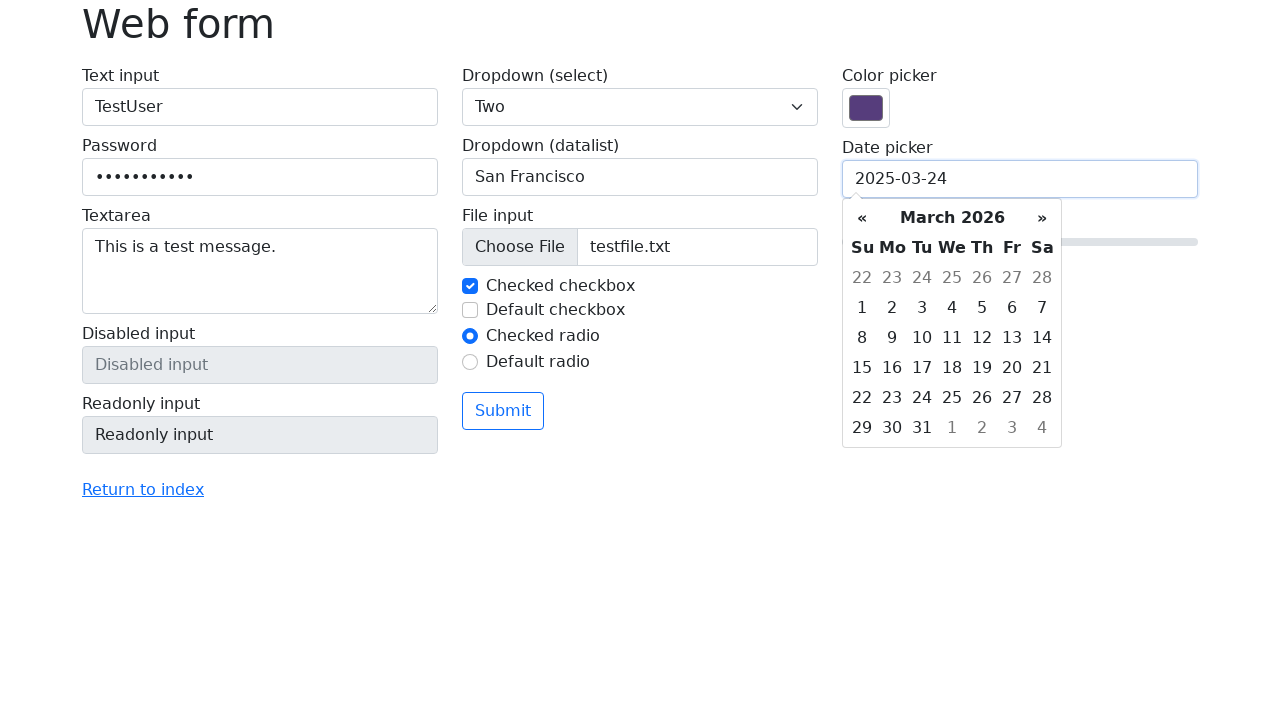

Clicked submit button to submit form at (503, 411) on button
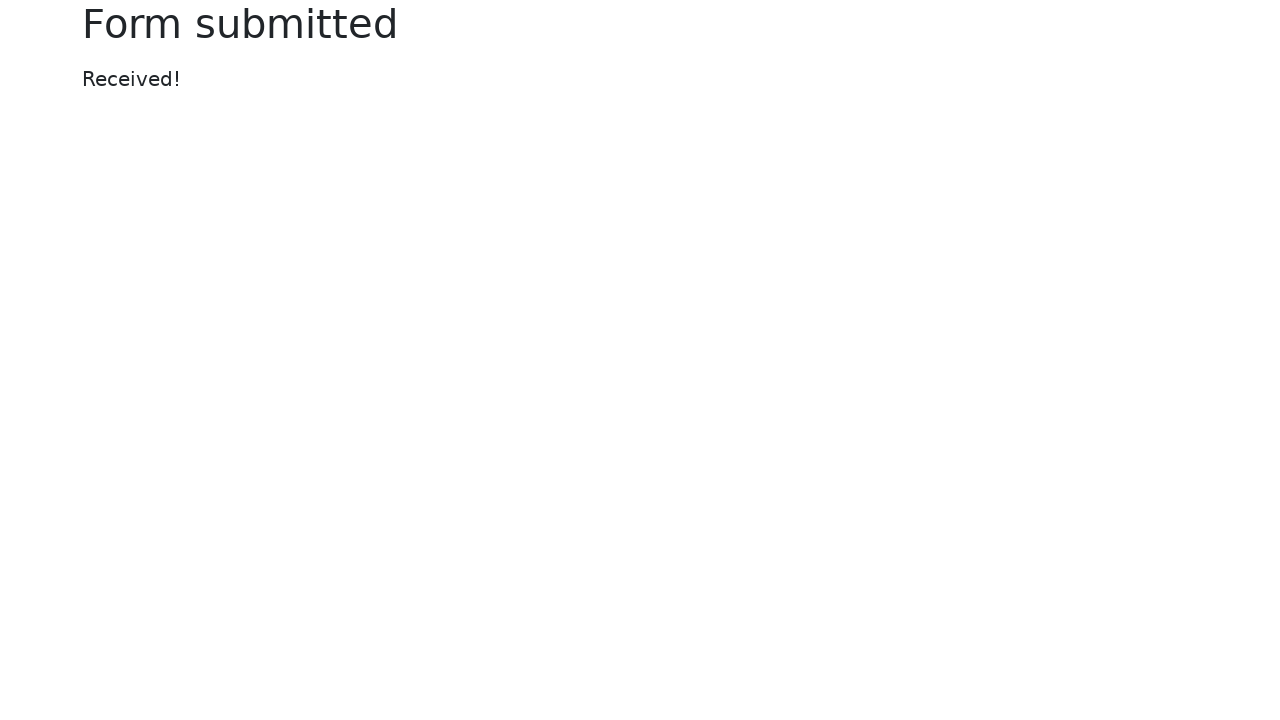

Waited for success message to appear
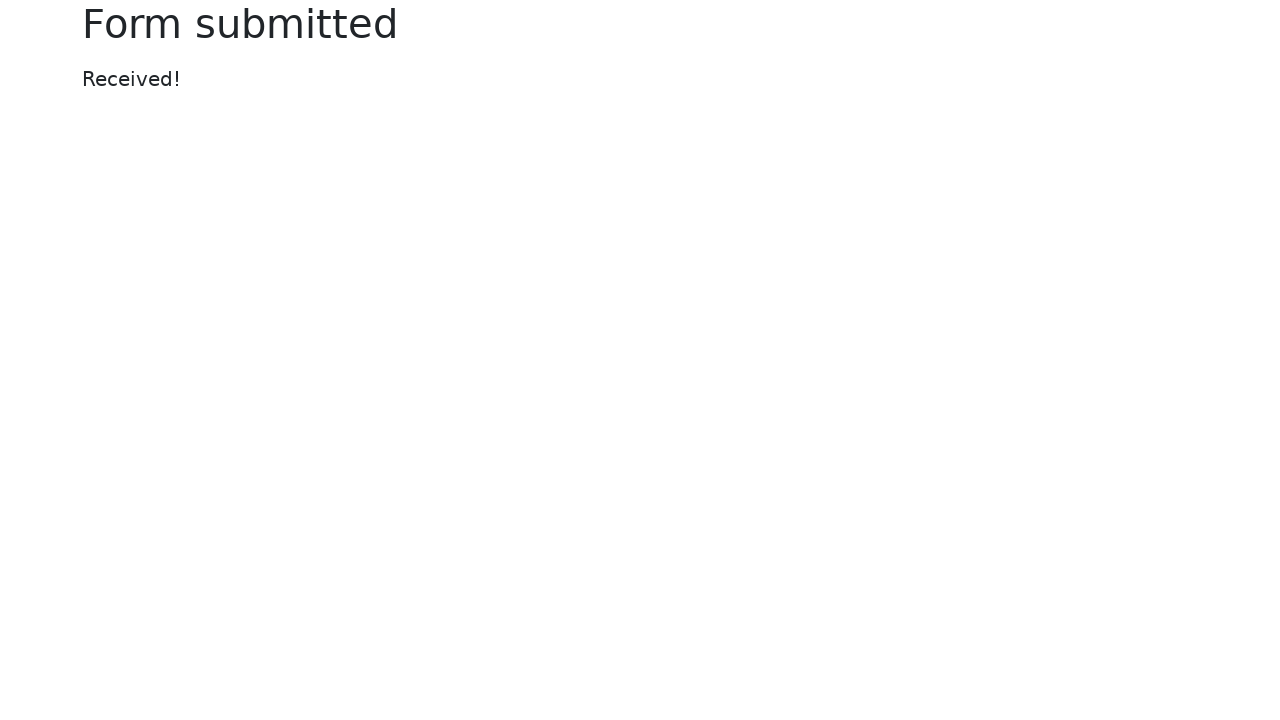

Verified success message displays 'Received!'
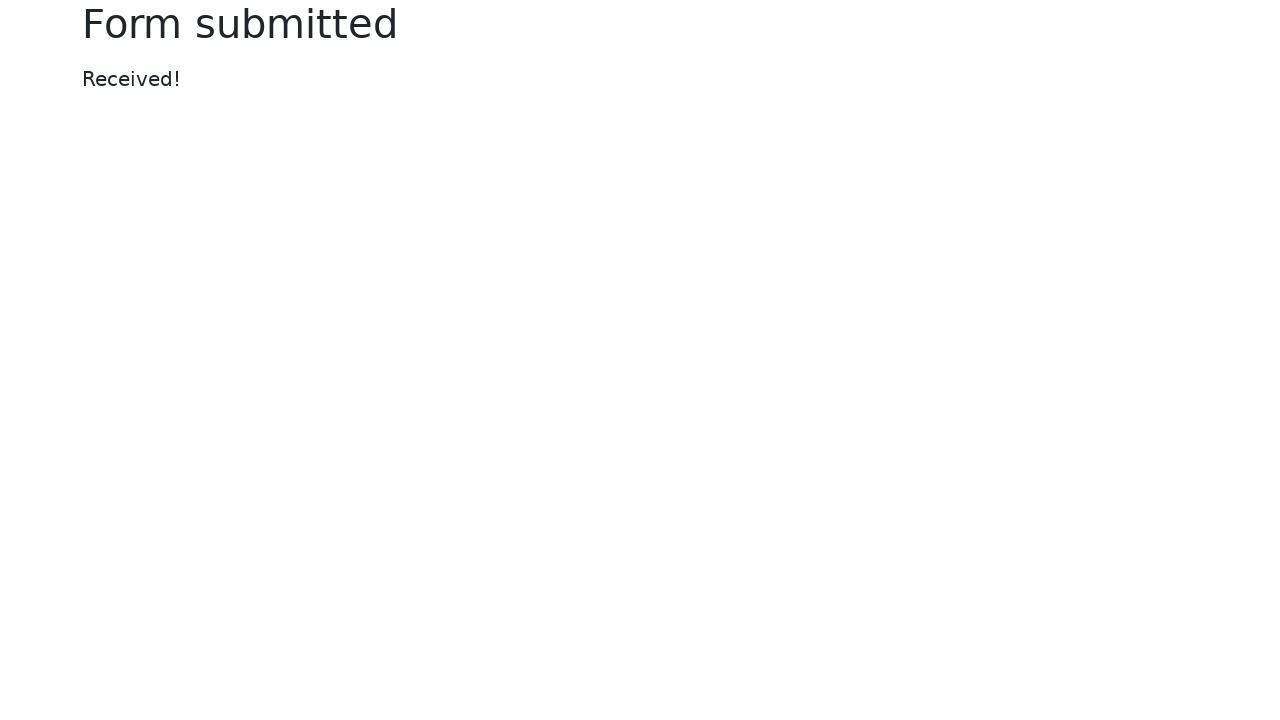

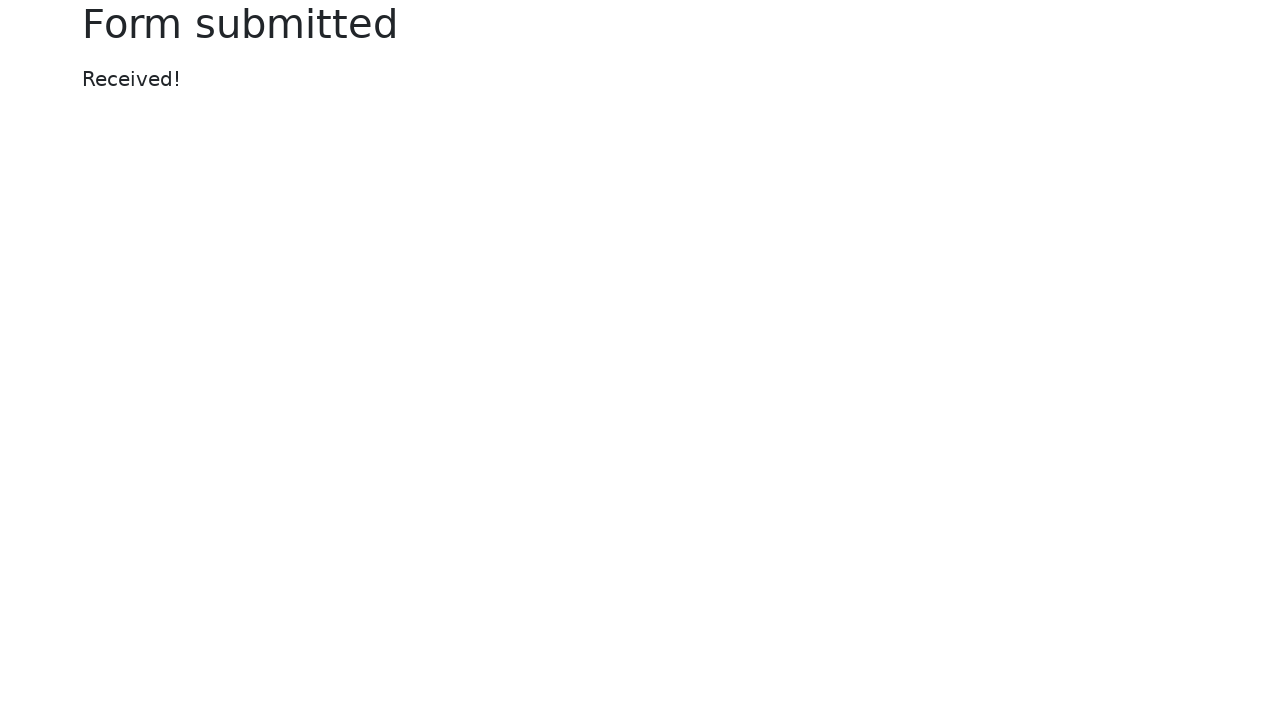